Tests user registration by filling out the sign-up form with a different set of credentials and verifying successful account creation.

Starting URL: https://www.demoblaze.com/

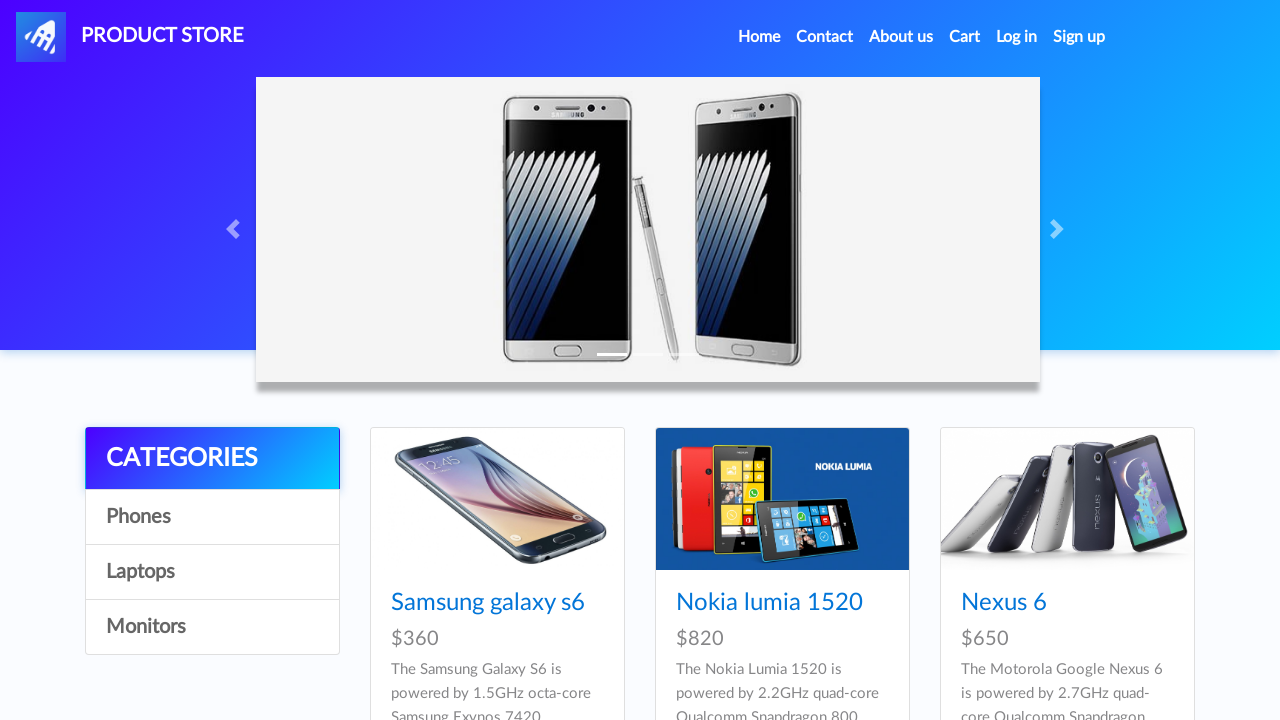

Clicked Sign Up link to open modal at (1079, 37) on #signin2
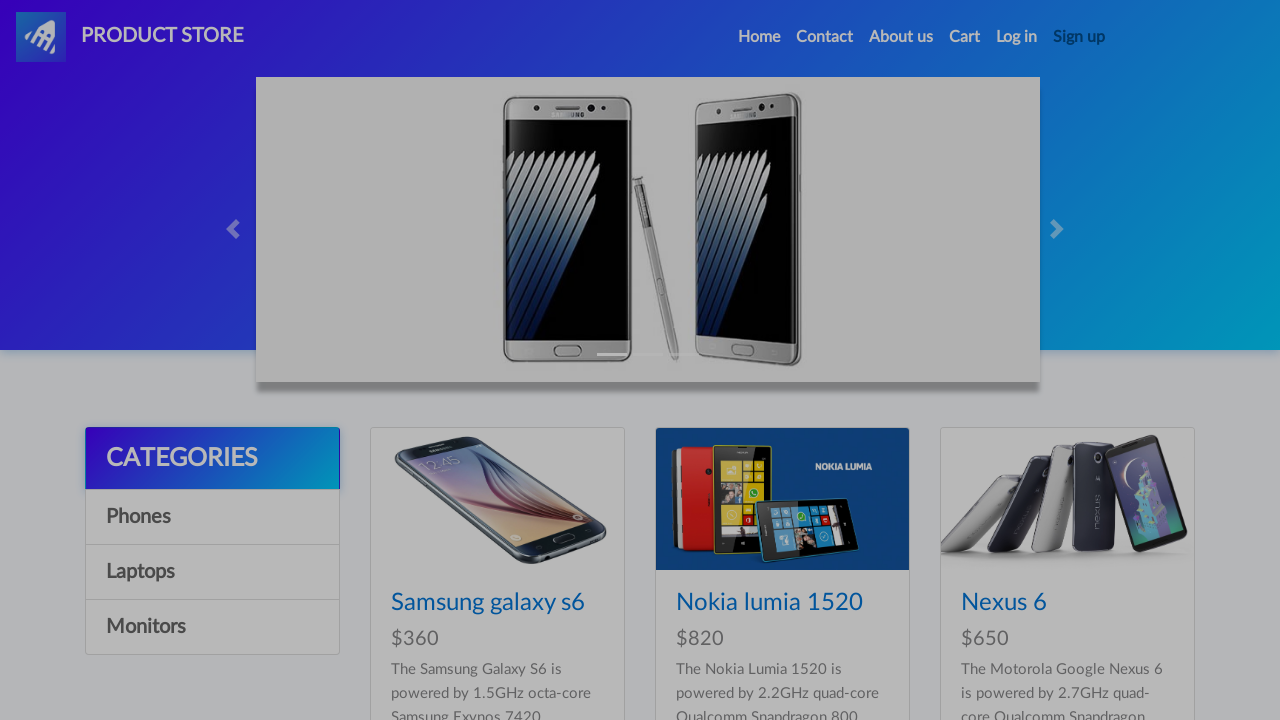

Sign Up modal appeared with username field visible
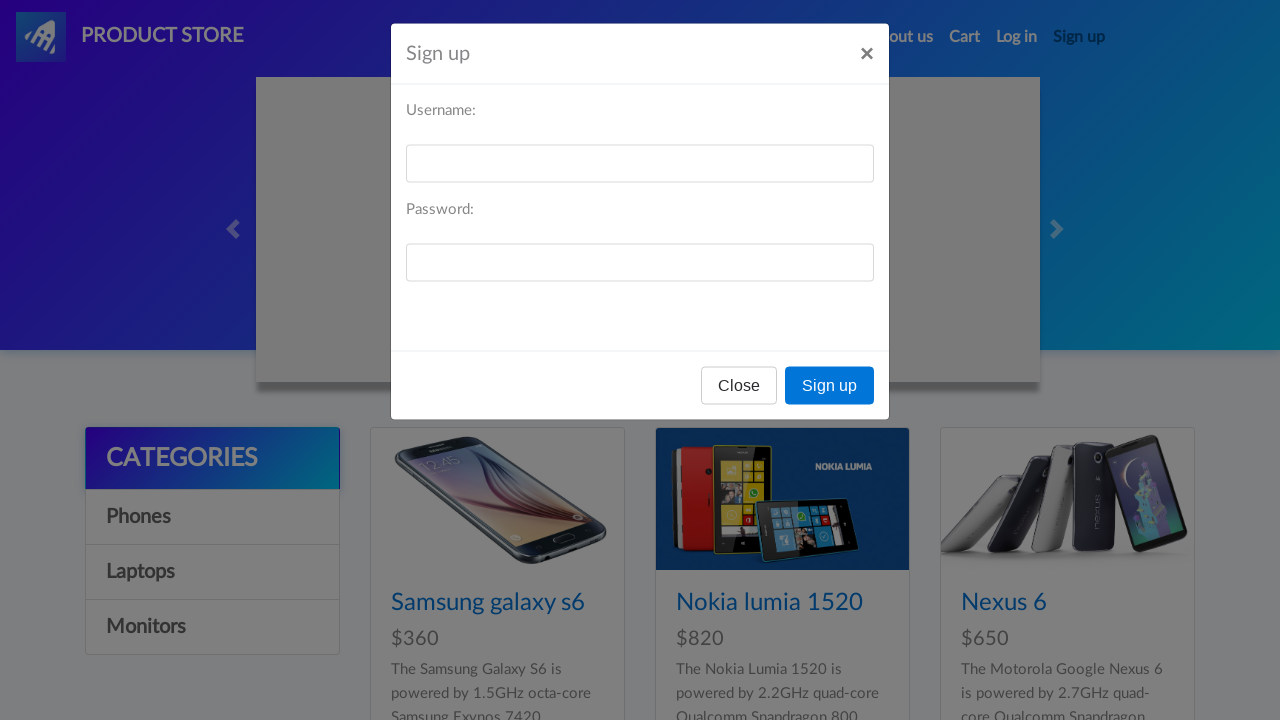

Clicked username field at (640, 171) on #sign-username
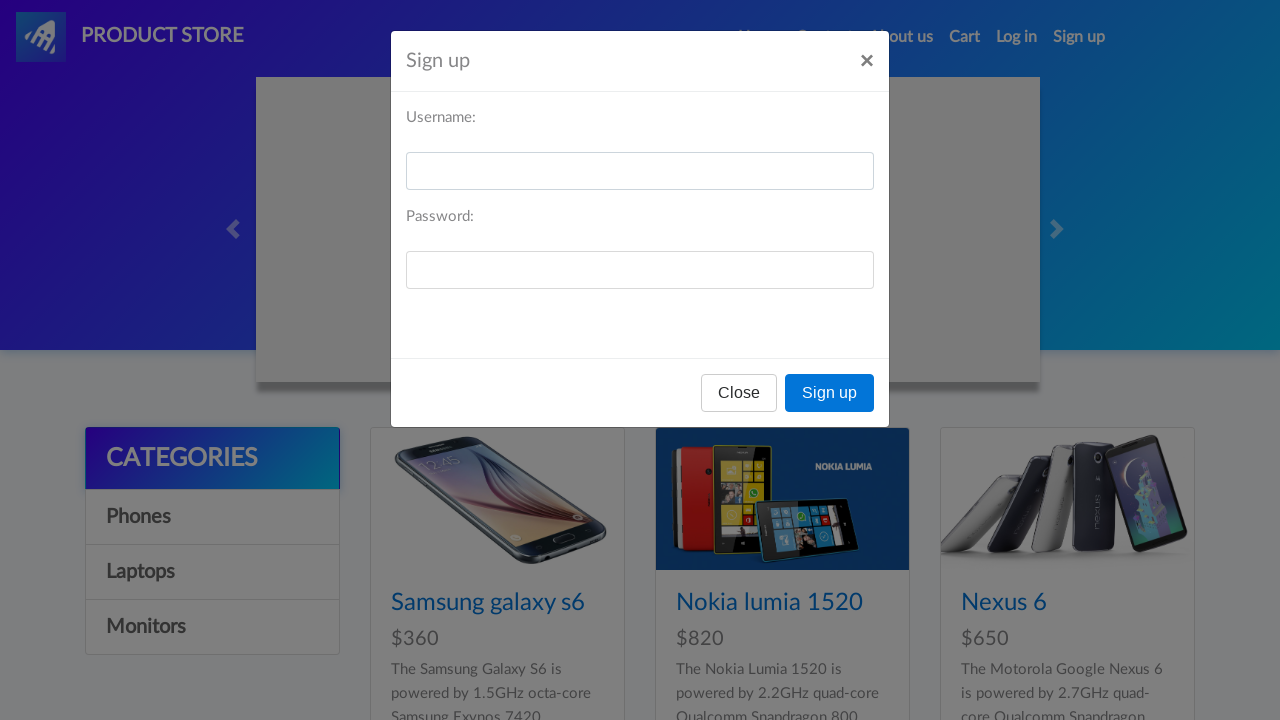

Entered username 'DemoUser5639' in username field on #sign-username
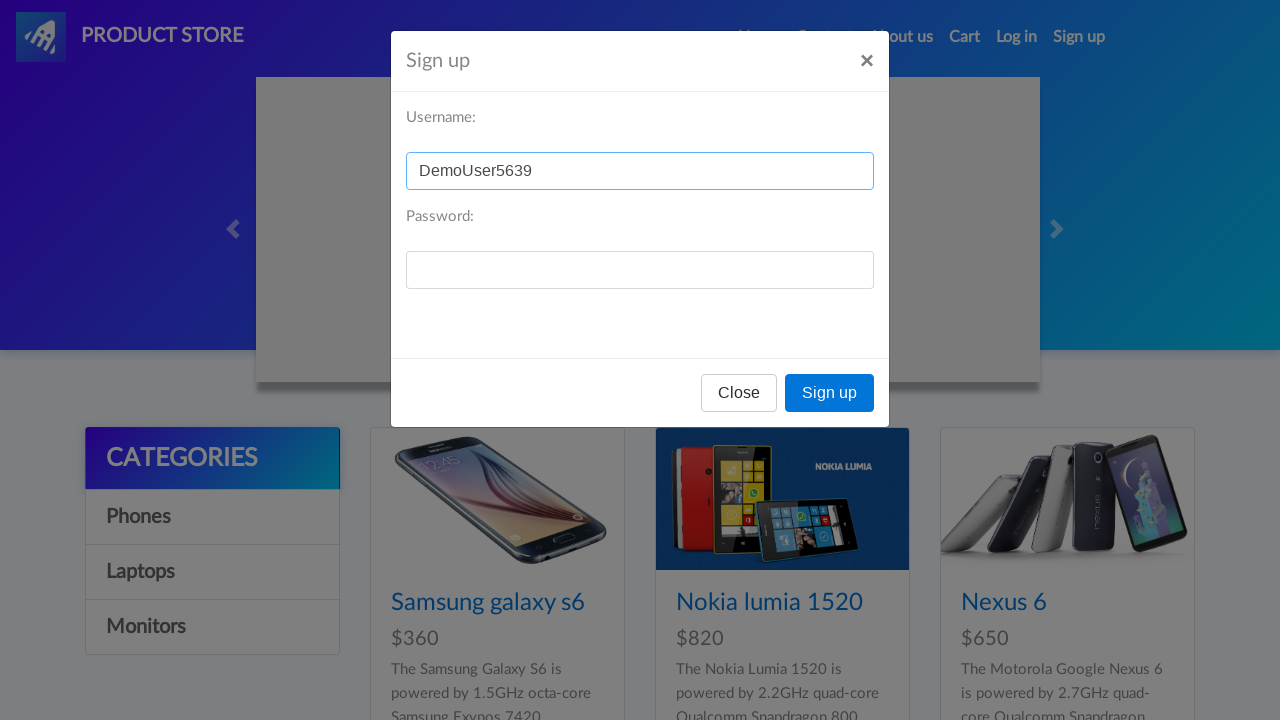

Clicked password field at (640, 270) on #sign-password
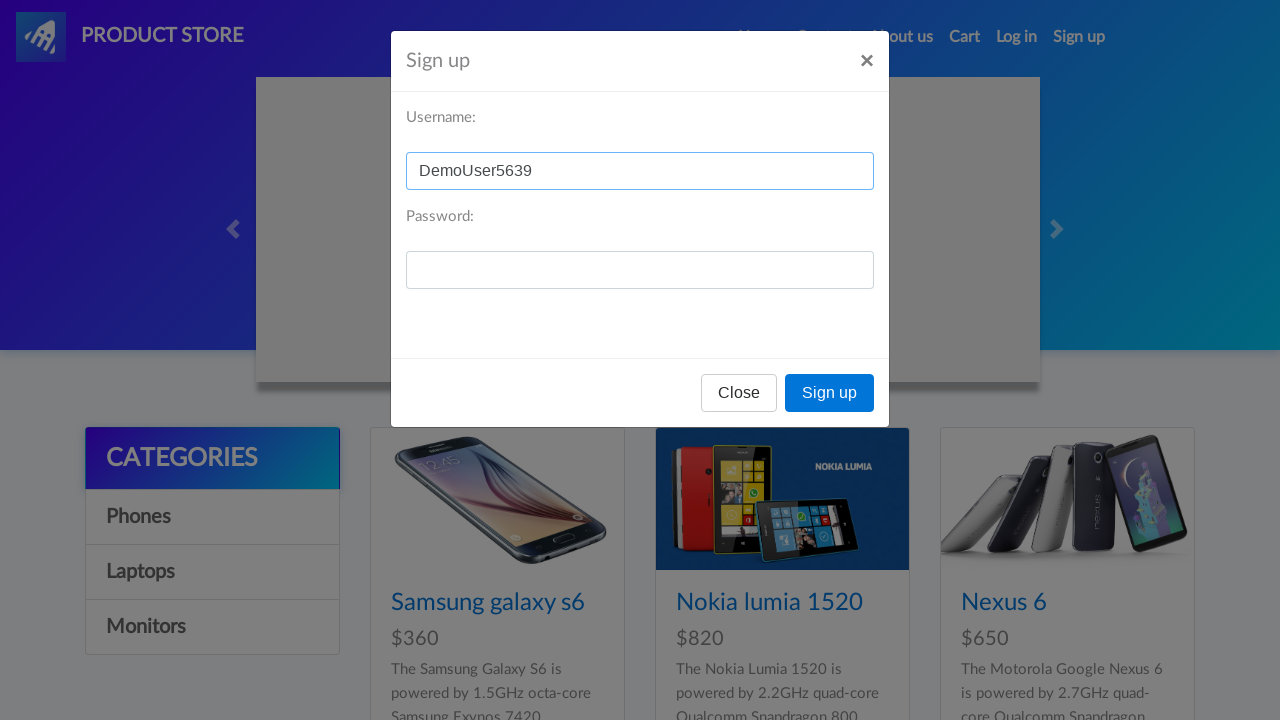

Entered password 'DemoPass5639' in password field on #sign-password
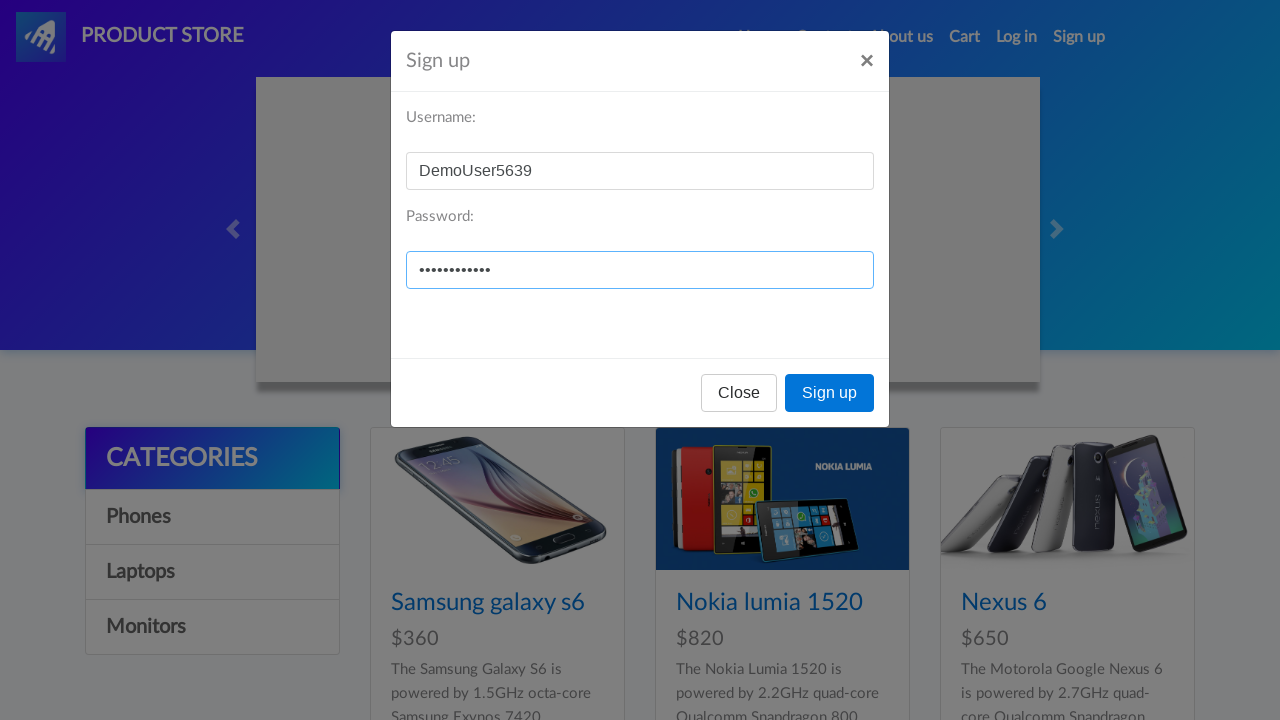

Clicked Sign Up button to submit registration form at (830, 393) on #signInModal .btn-primary
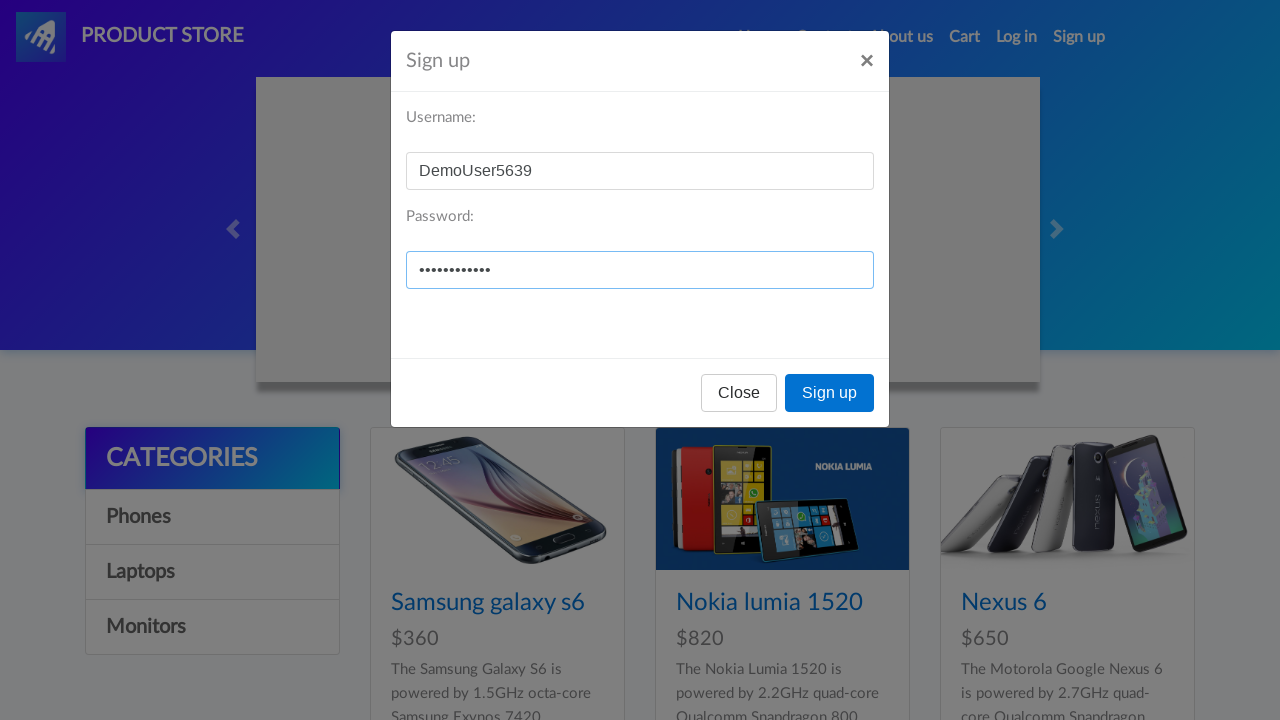

Waited for registration response
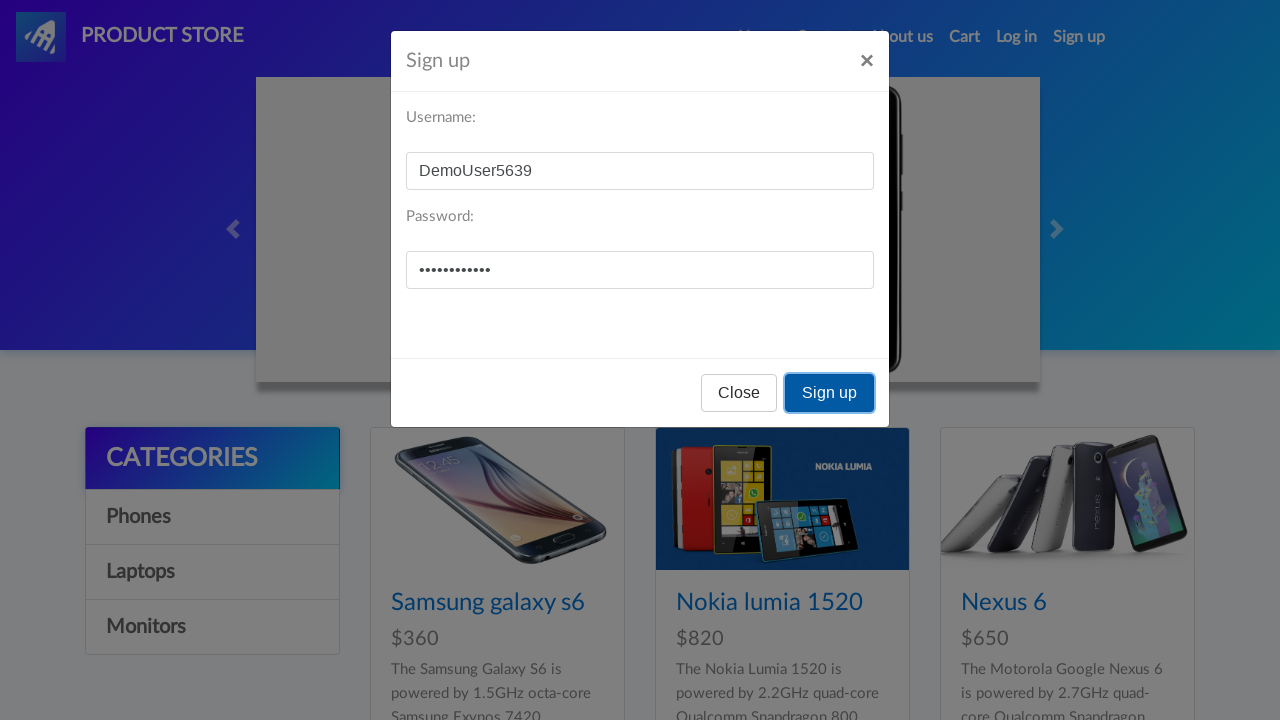

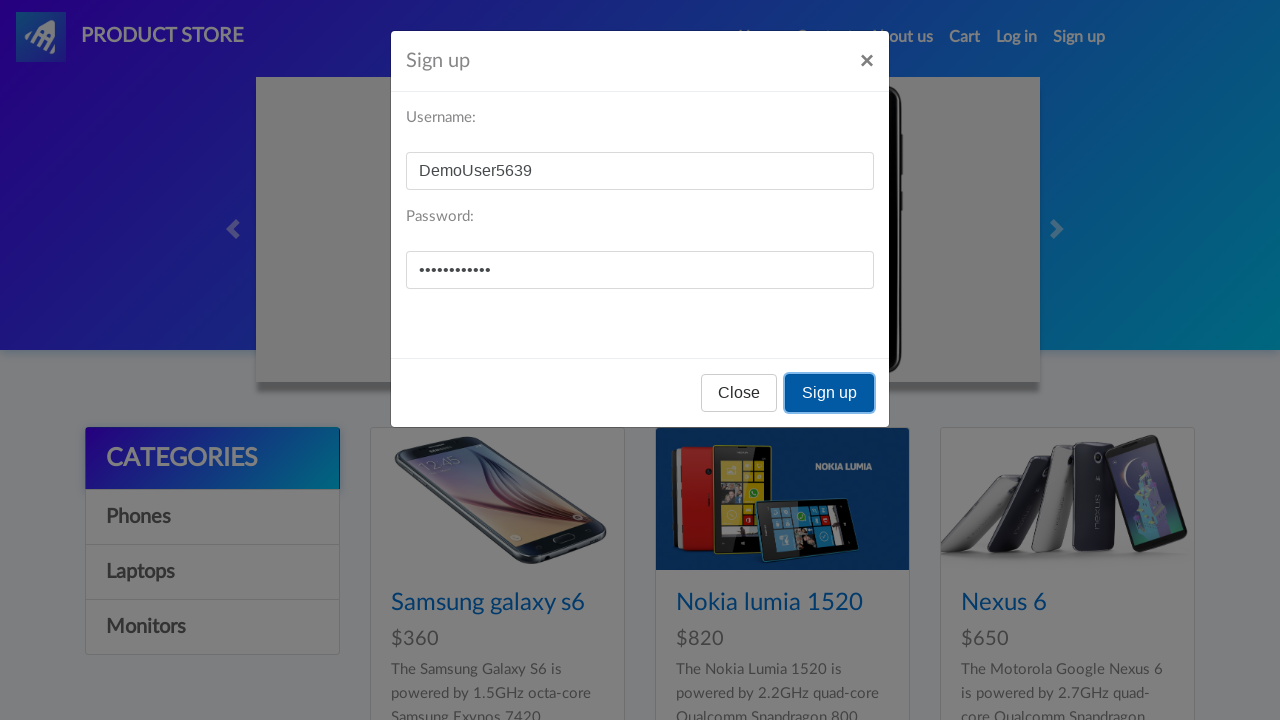